Tests dropdown and checkbox functionality on a flight booking practice site by selecting the Senior Citizen Discount checkbox and incrementing adult passenger count to 5 using the passenger dropdown.

Starting URL: https://rahulshettyacademy.com/dropdownsPractise/

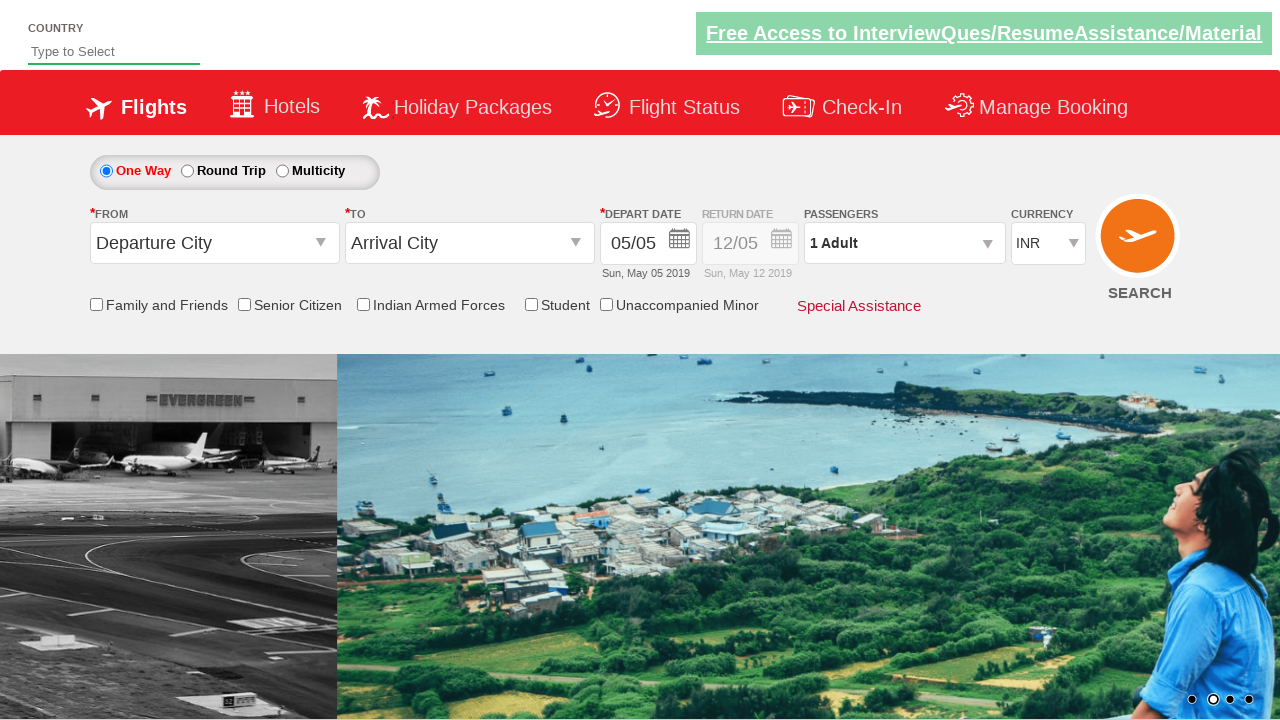

Verified 'Senior Citizen Discount' checkbox is not selected by default
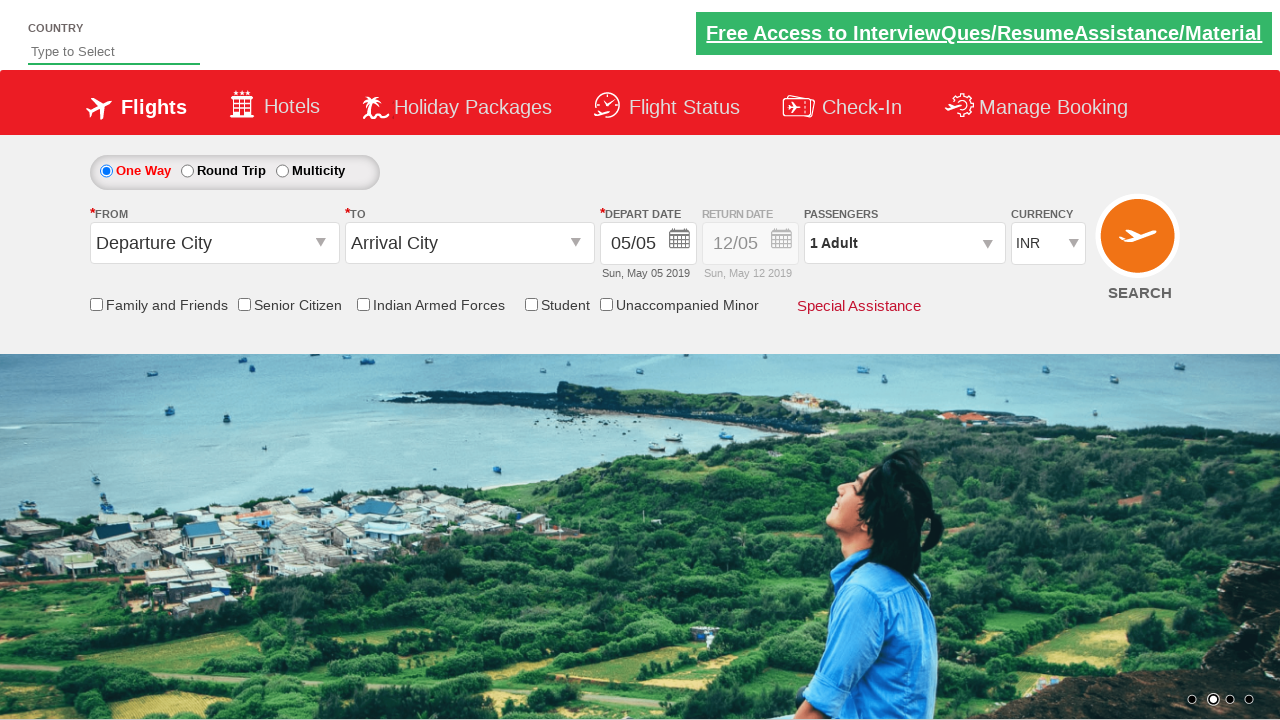

Clicked the 'Senior Citizen Discount' checkbox at (244, 304) on input[id*='SeniorCitizenDiscount']
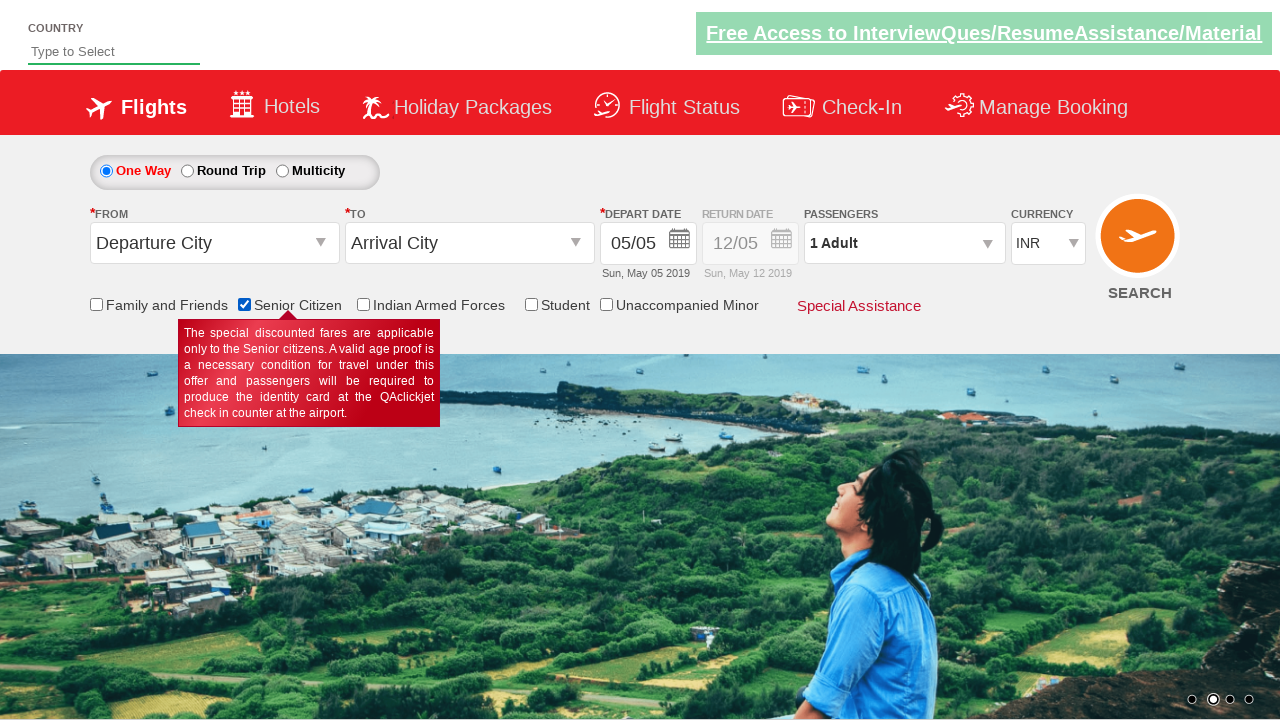

Verified 'Senior Citizen Discount' checkbox is now selected
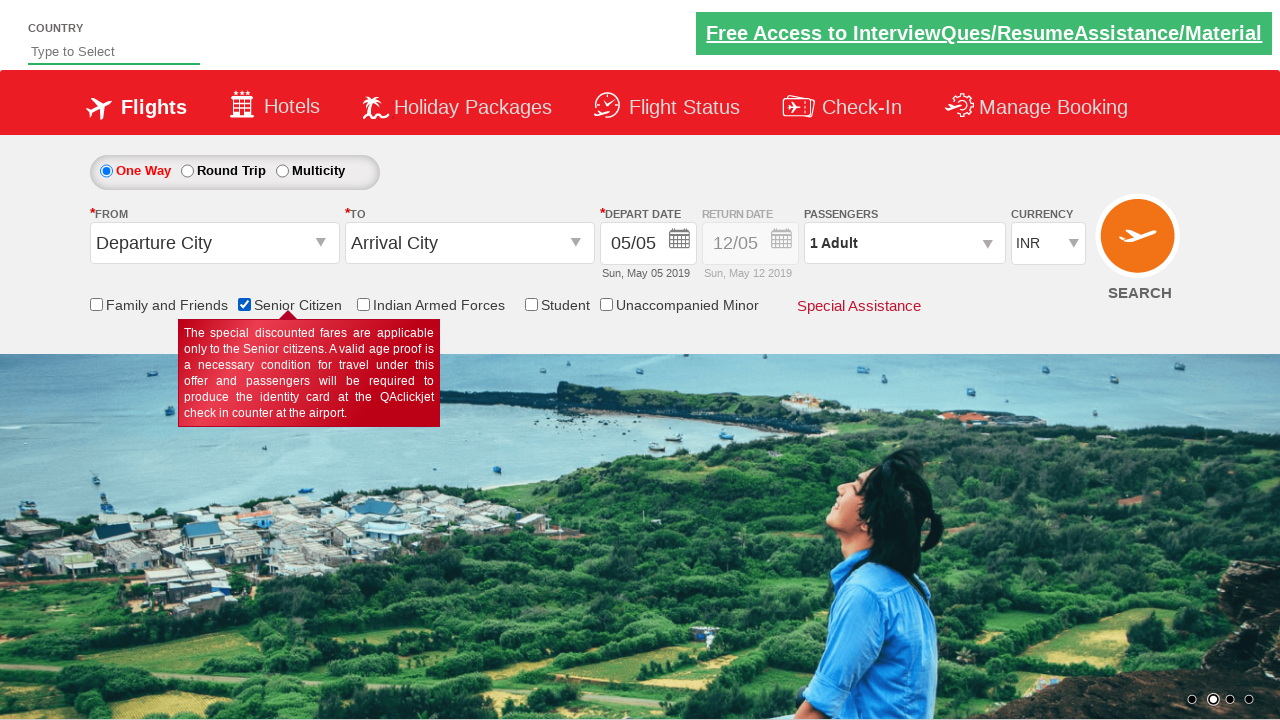

Opened the passenger dropdown at (904, 243) on #divpaxinfo
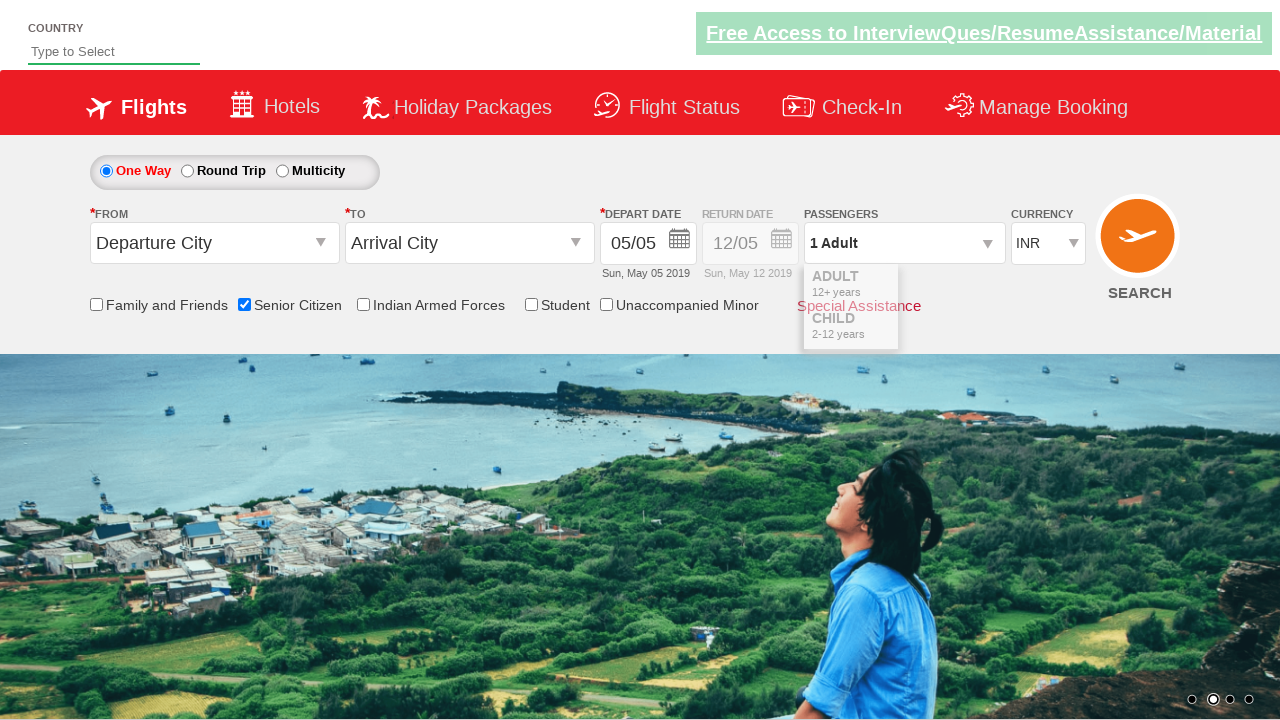

Waited for passenger dropdown to load
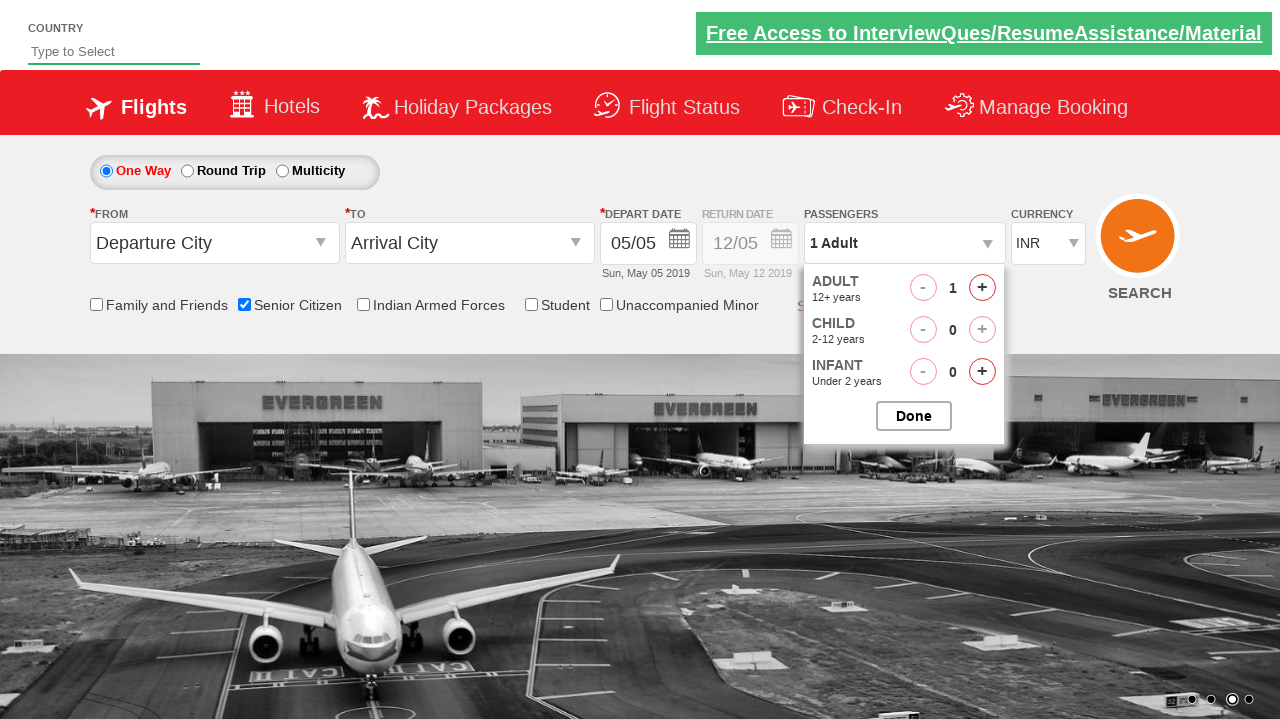

Incremented adult passenger count (iteration 1 of 4) at (982, 288) on #hrefIncAdt
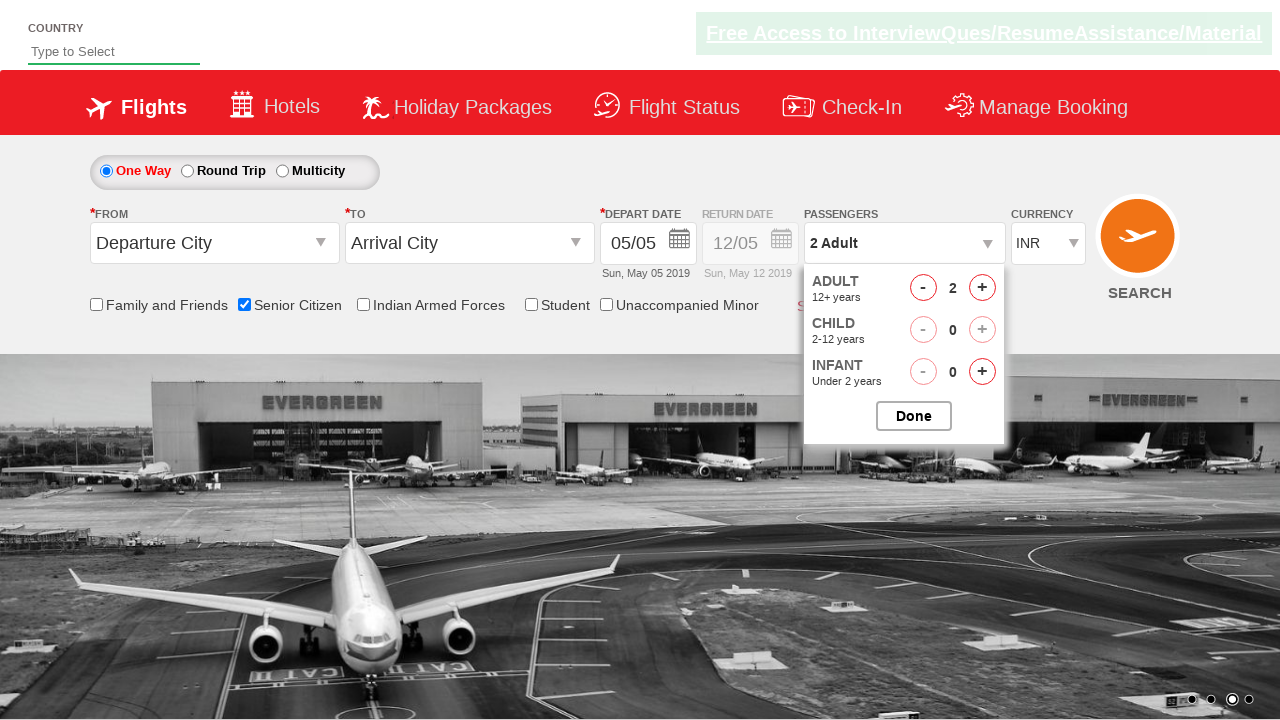

Incremented adult passenger count (iteration 2 of 4) at (982, 288) on #hrefIncAdt
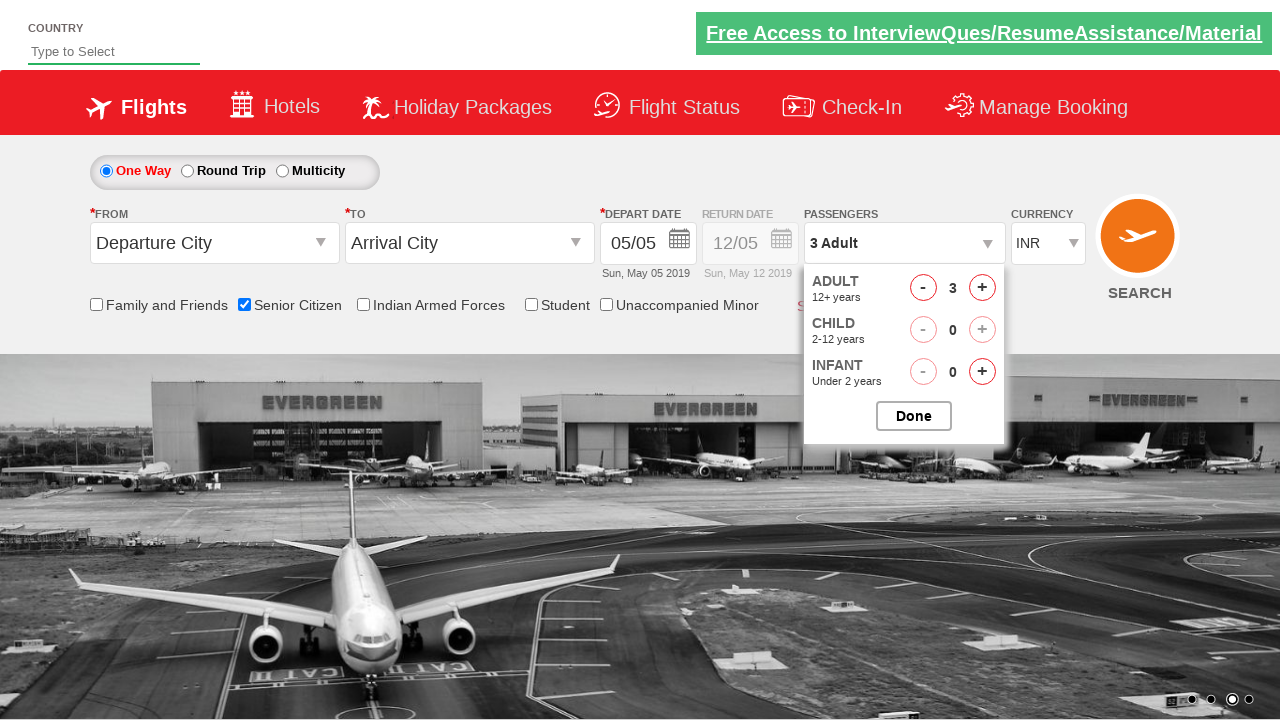

Incremented adult passenger count (iteration 3 of 4) at (982, 288) on #hrefIncAdt
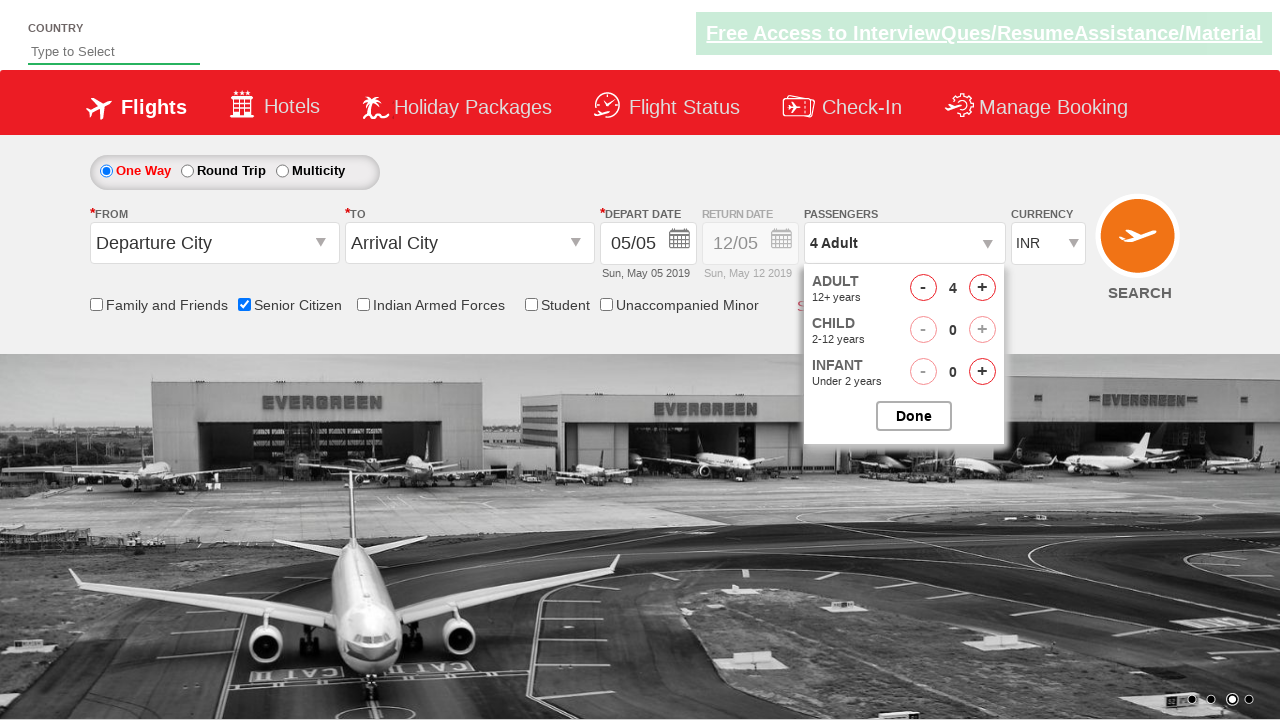

Incremented adult passenger count (iteration 4 of 4) at (982, 288) on #hrefIncAdt
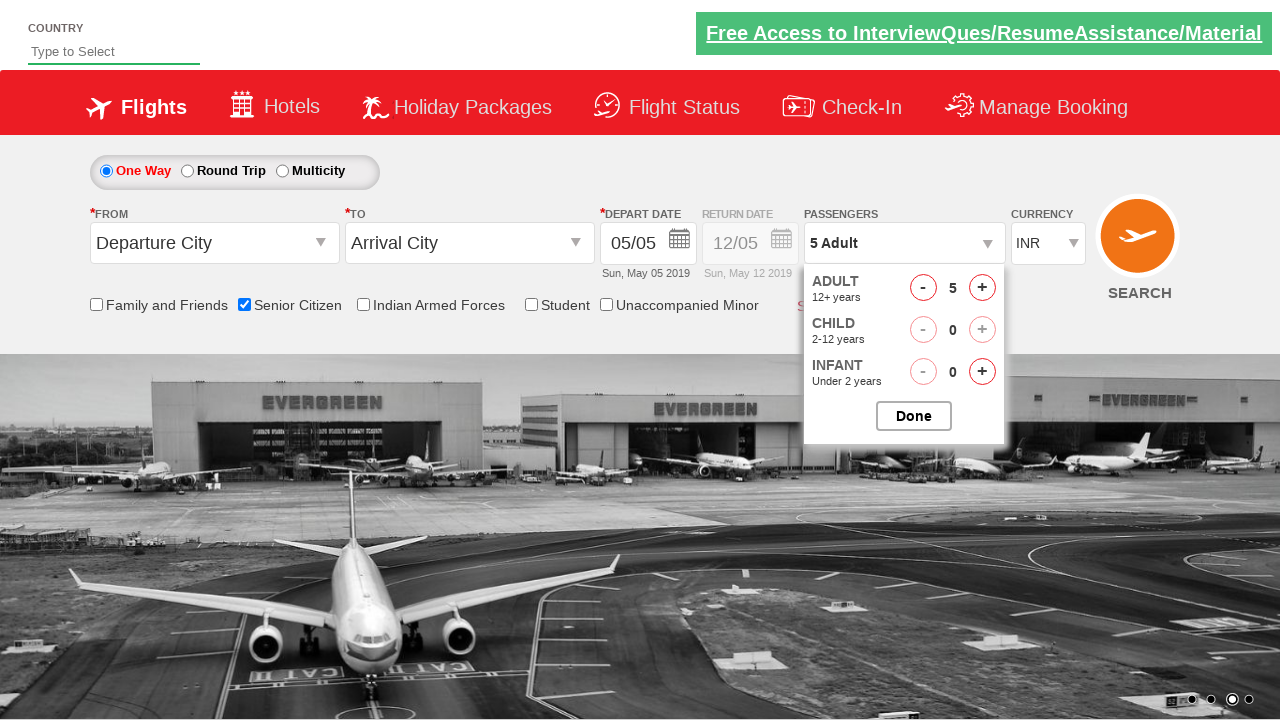

Closed the passenger dropdown at (914, 416) on #btnclosepaxoption
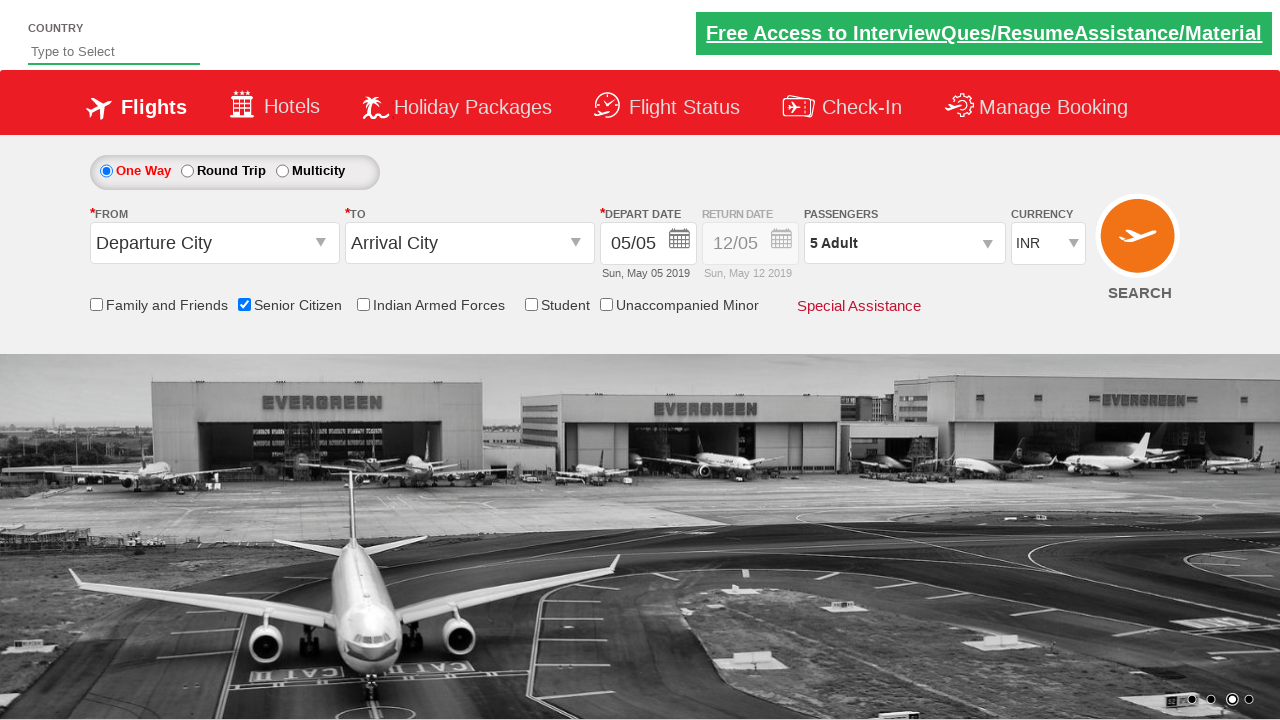

Verified the displayed passenger count is '5 Adult'
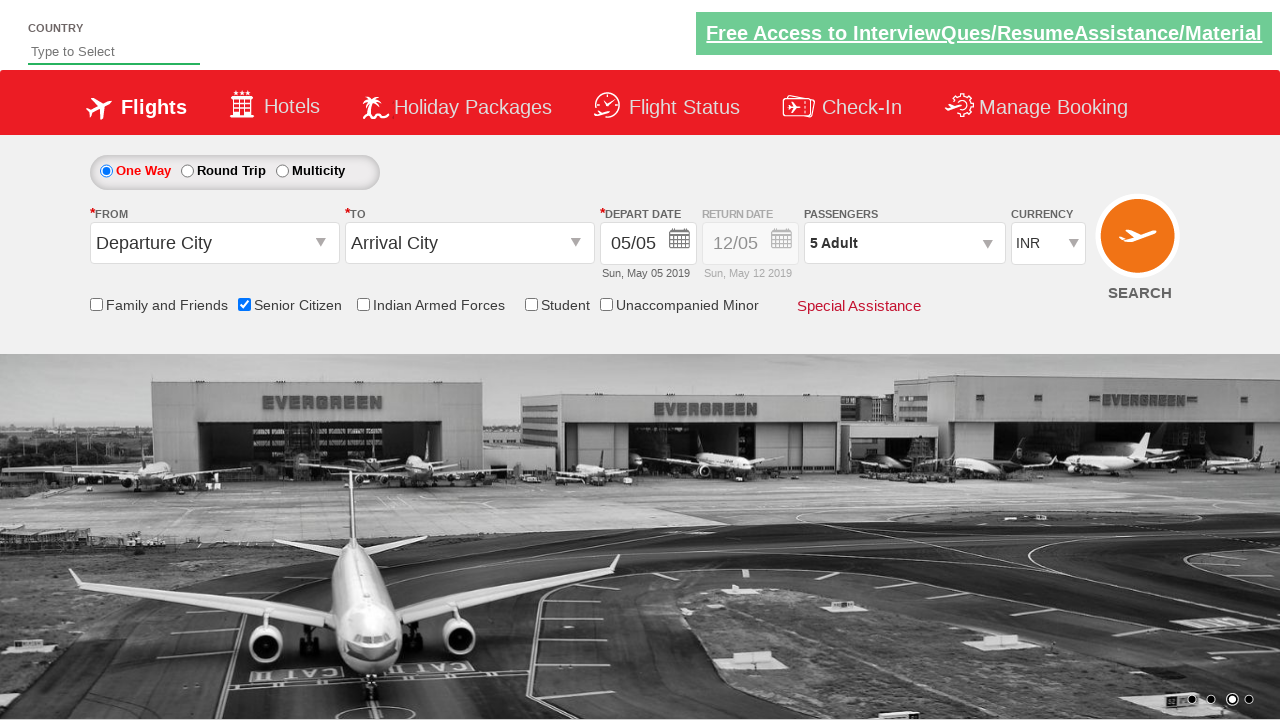

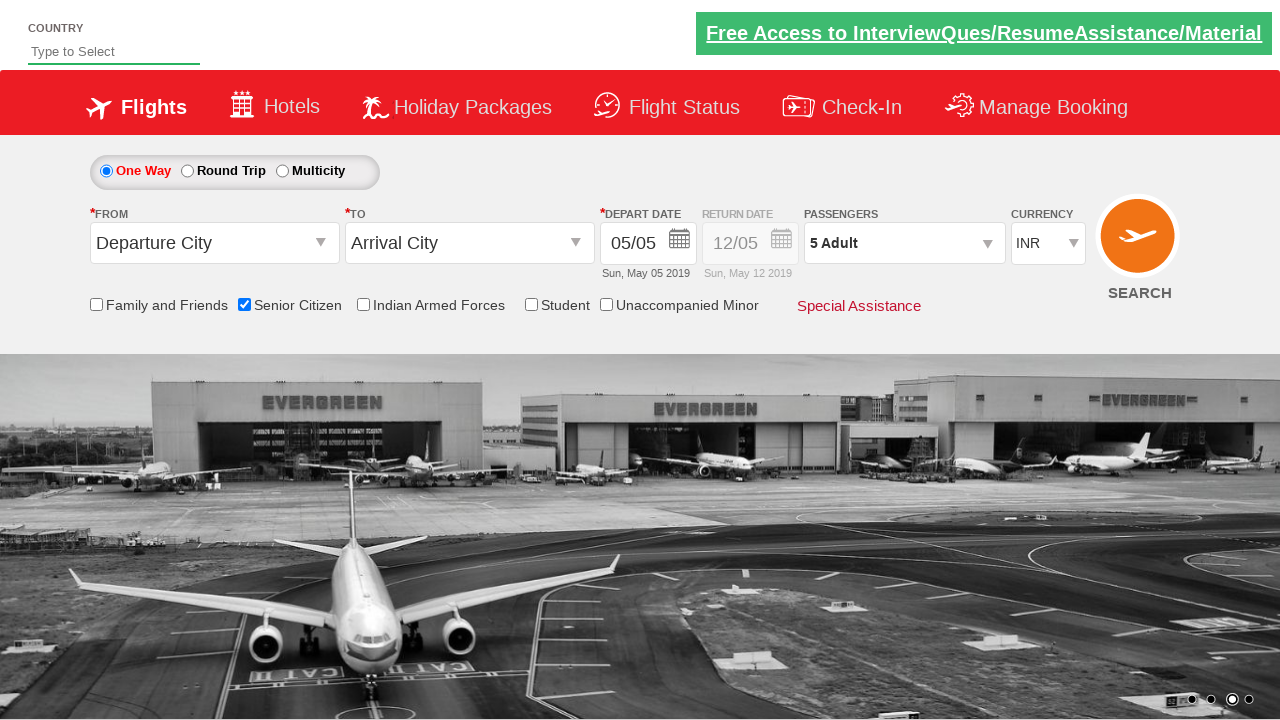